Tests infinite scroll functionality by scrolling to the last paragraph on the page and verifying that additional paragraphs are dynamically loaded.

Starting URL: https://bonigarcia.dev/selenium-webdriver-java/infinite-scroll.html

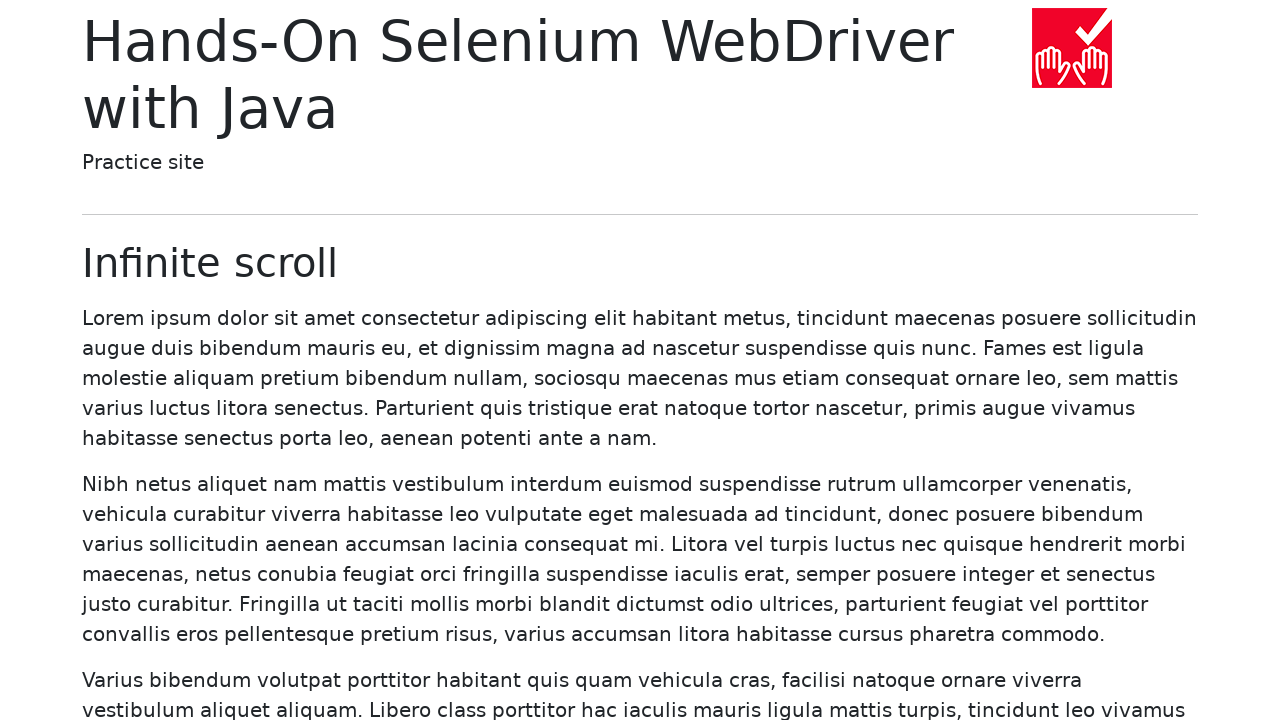

Navigated to infinite scroll test page
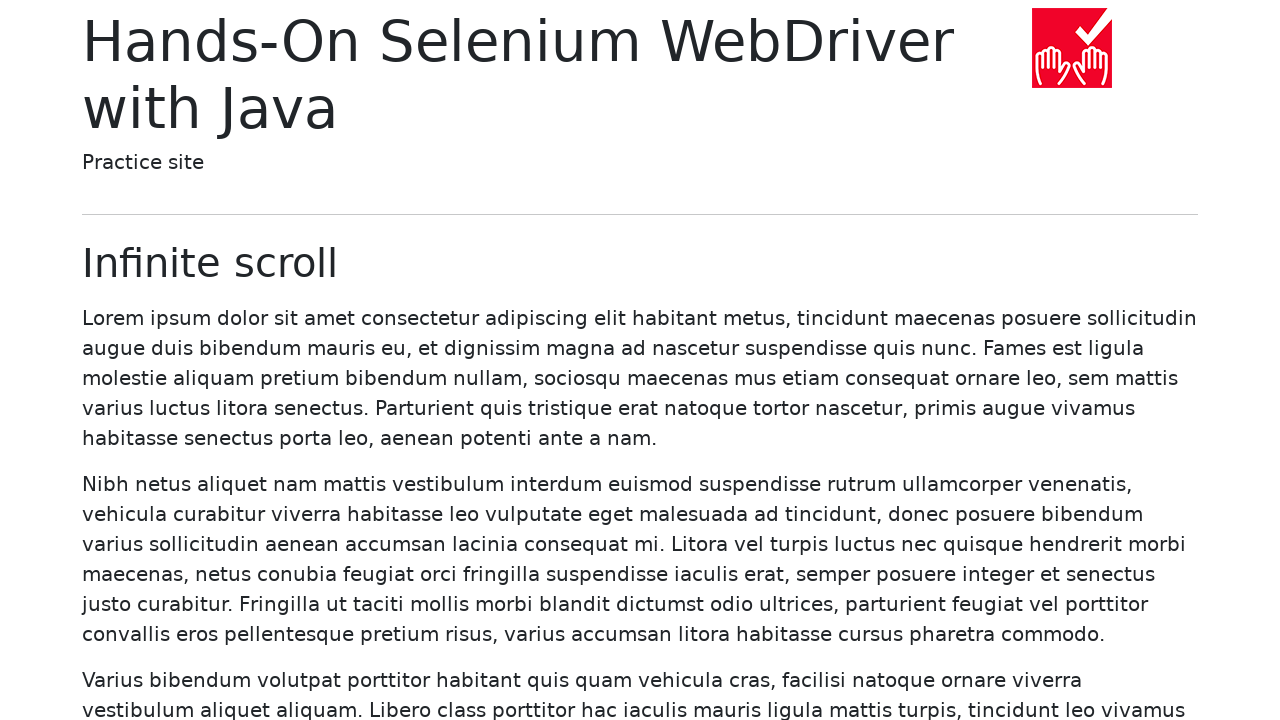

Retrieved all paragraphs from initial page load
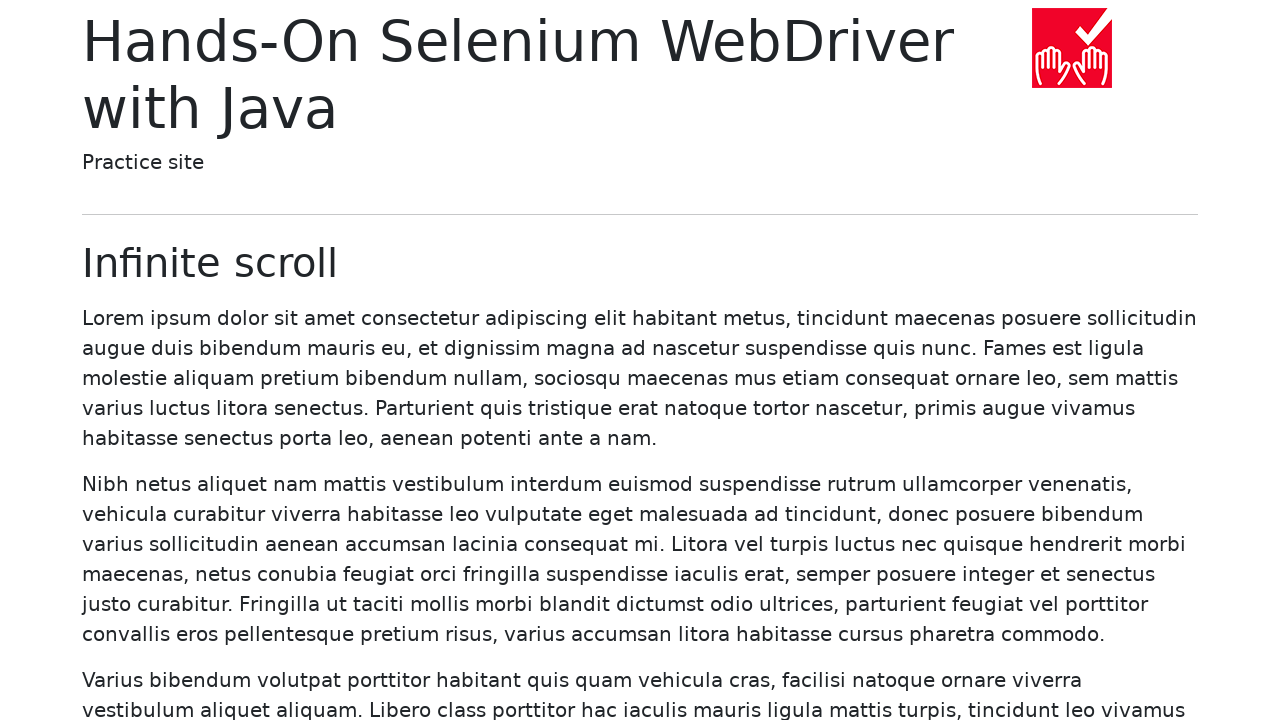

Counted 20 initial paragraphs
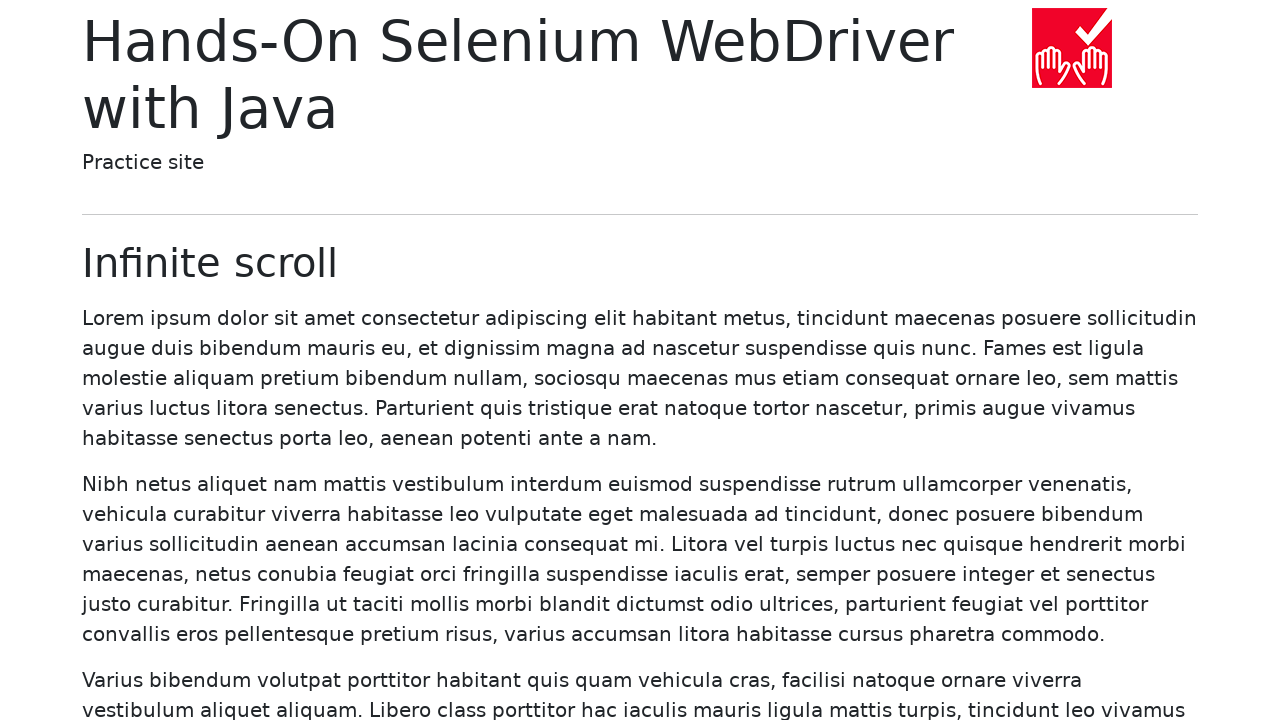

Located last paragraph (p[20])
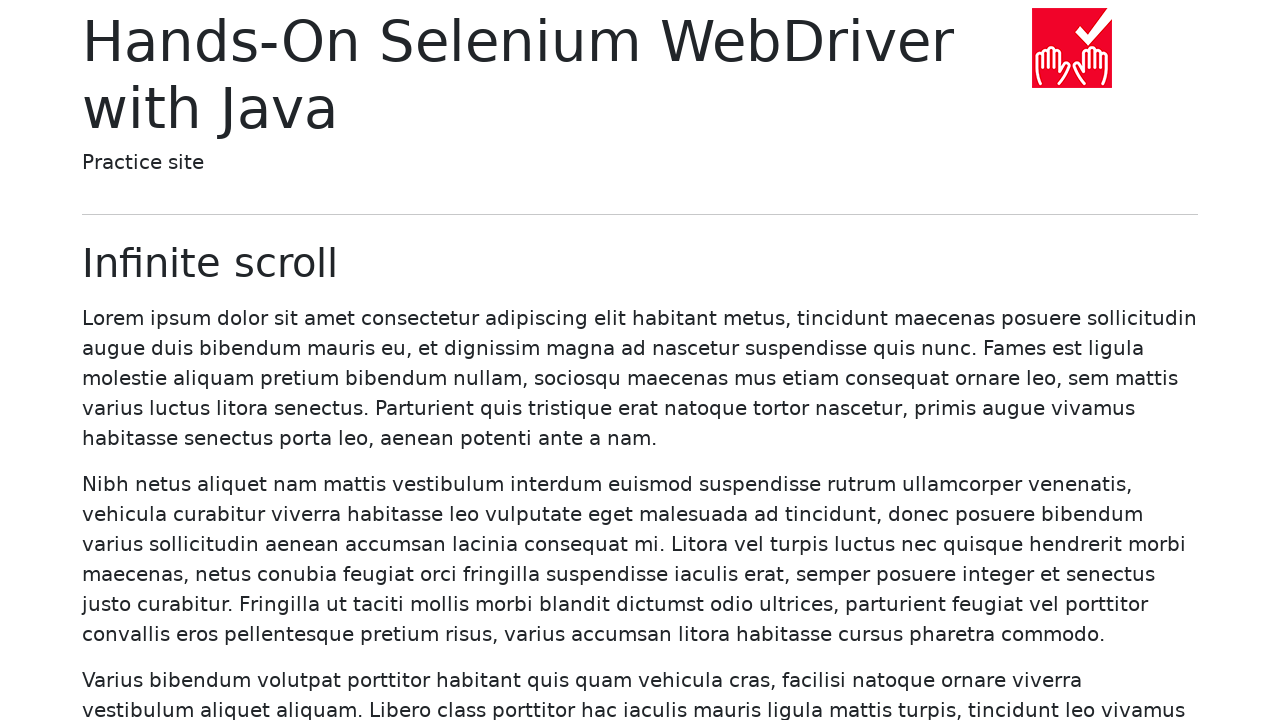

Scrolled last paragraph into view to trigger infinite scroll
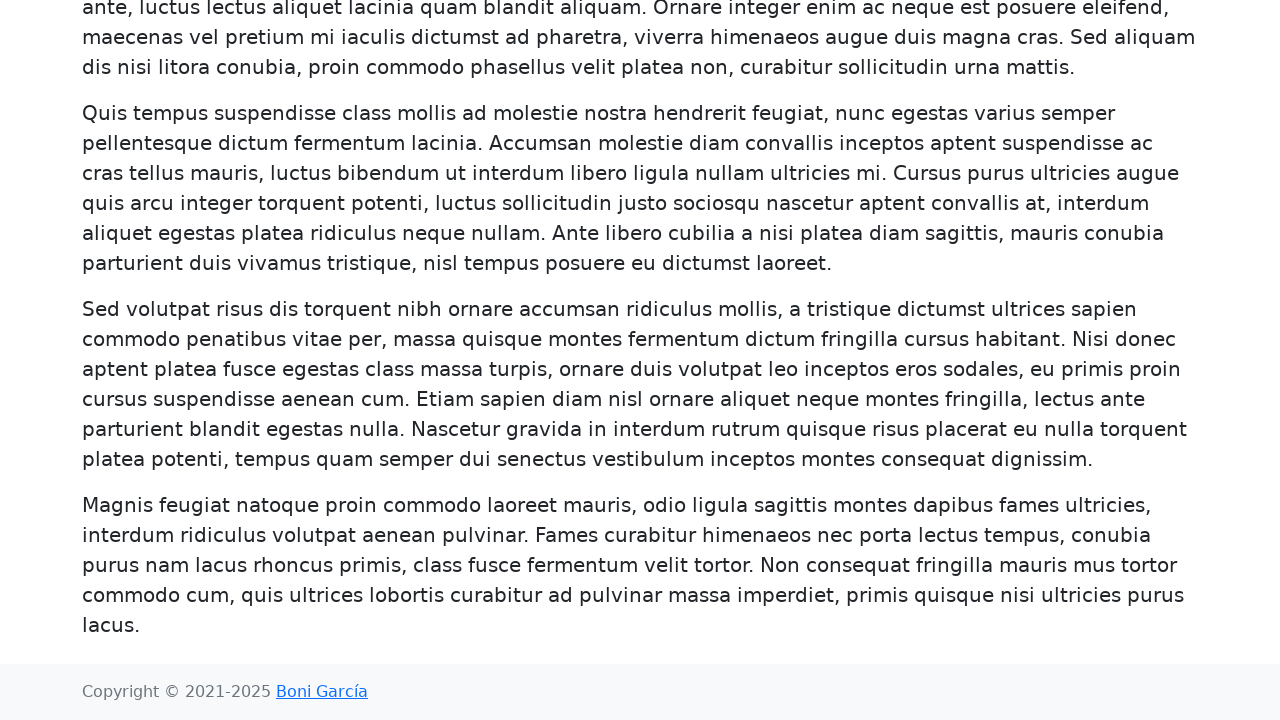

Verified that additional paragraphs loaded (count now exceeds 20)
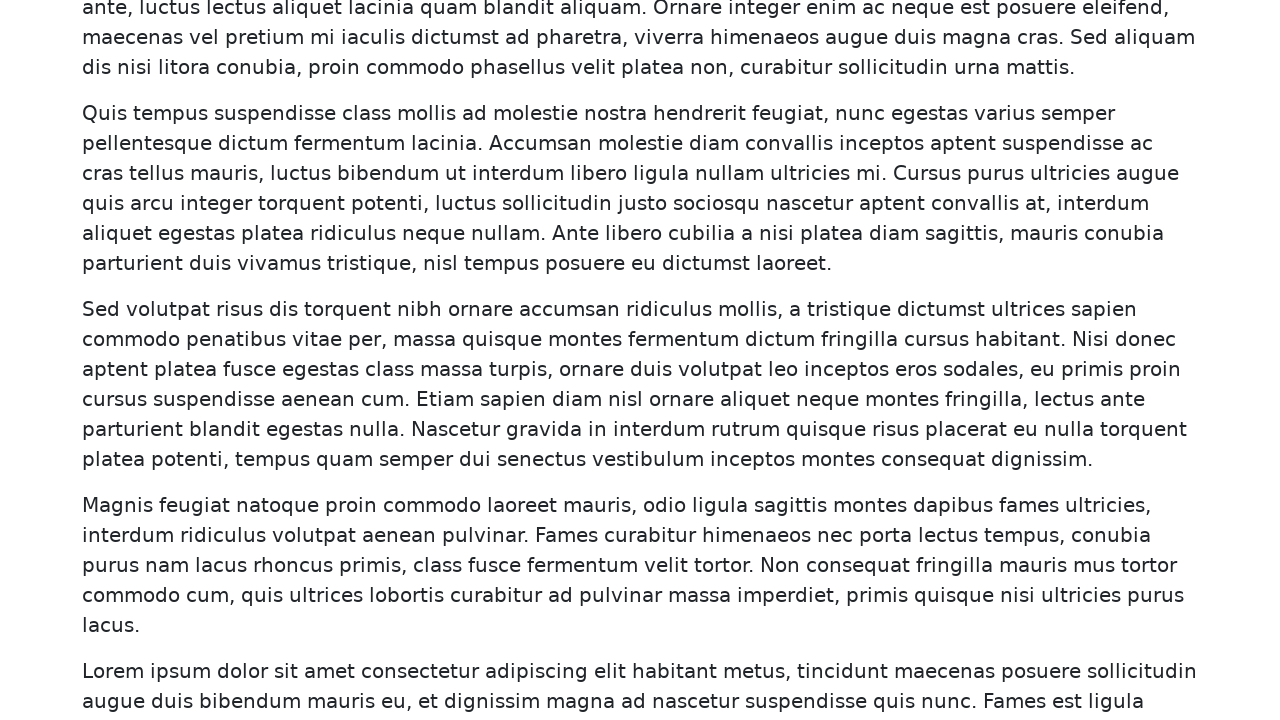

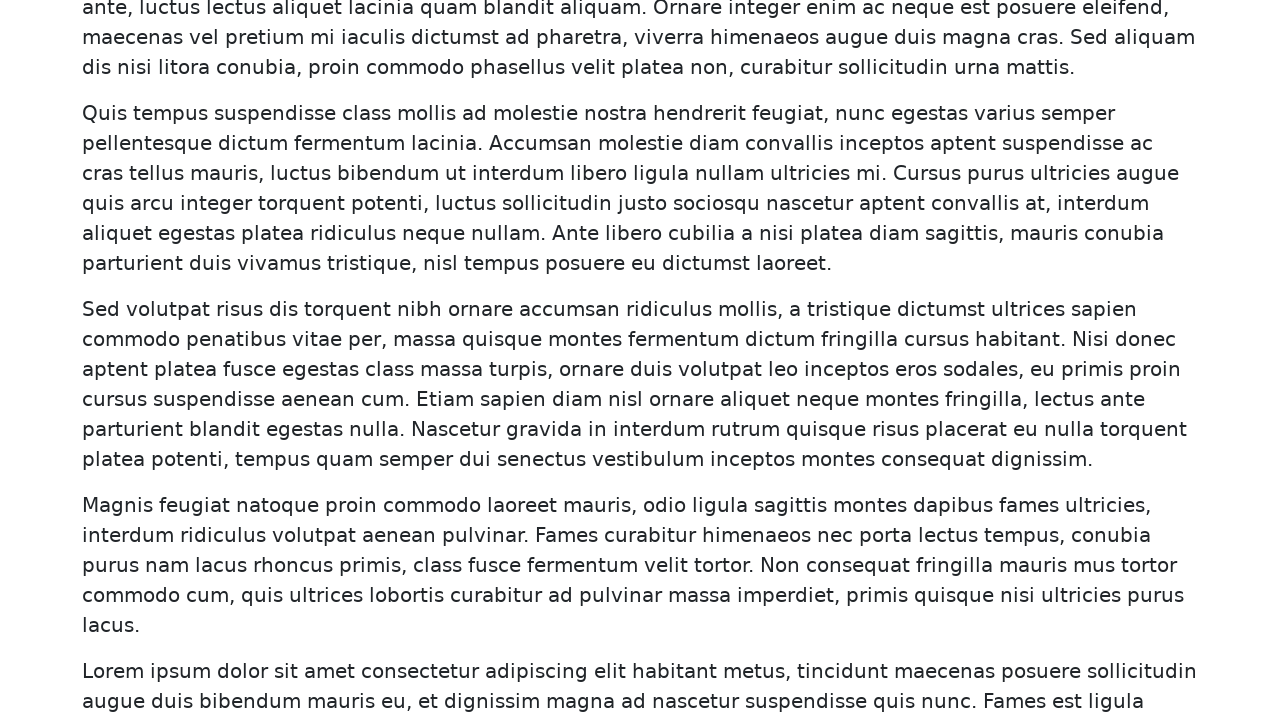